Tests navigation to About page and then returns to the complicated page

Starting URL: https://ultimateqa.com/complicated-page

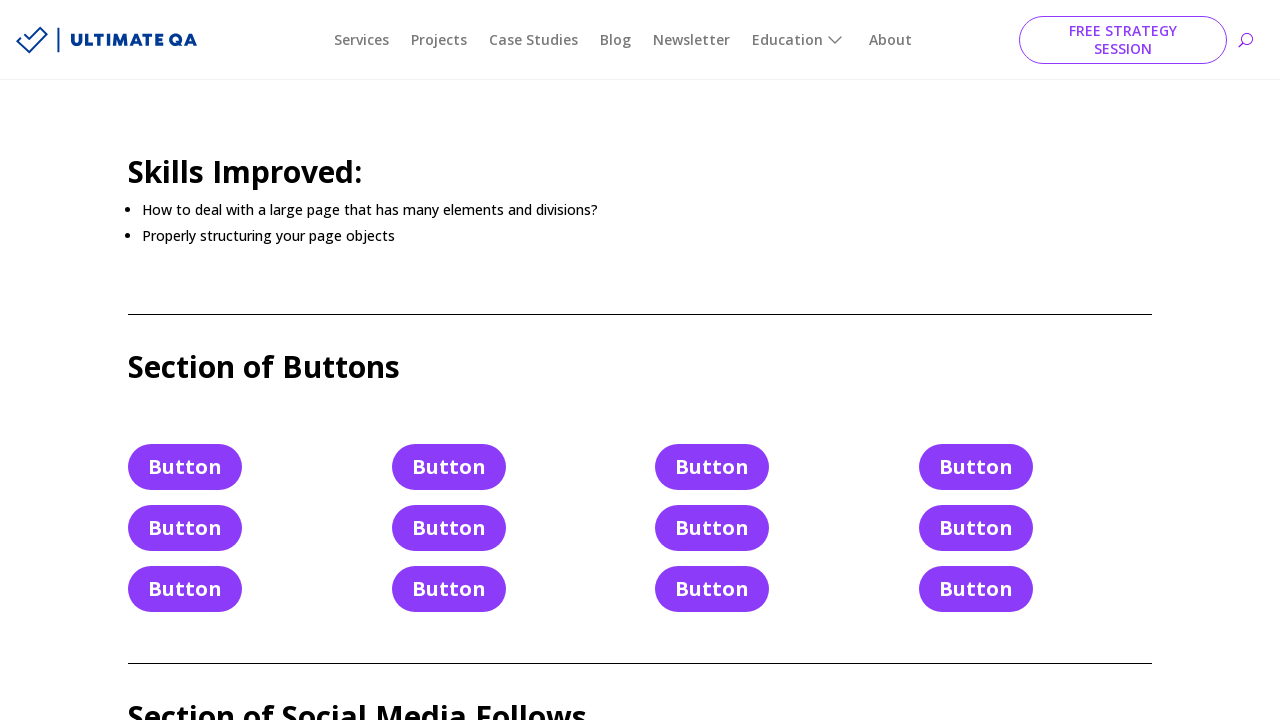

Clicked on About link at (890, 40) on xpath=//a[text()='About']
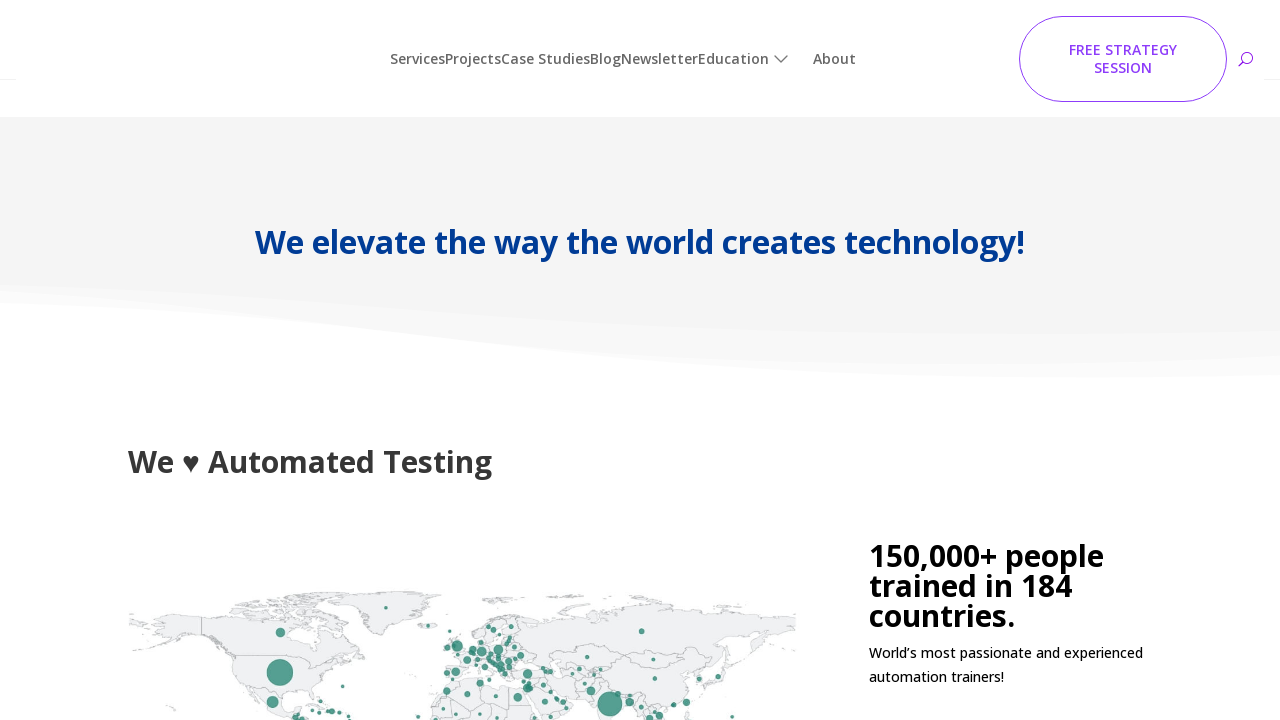

Navigated back to complicated page
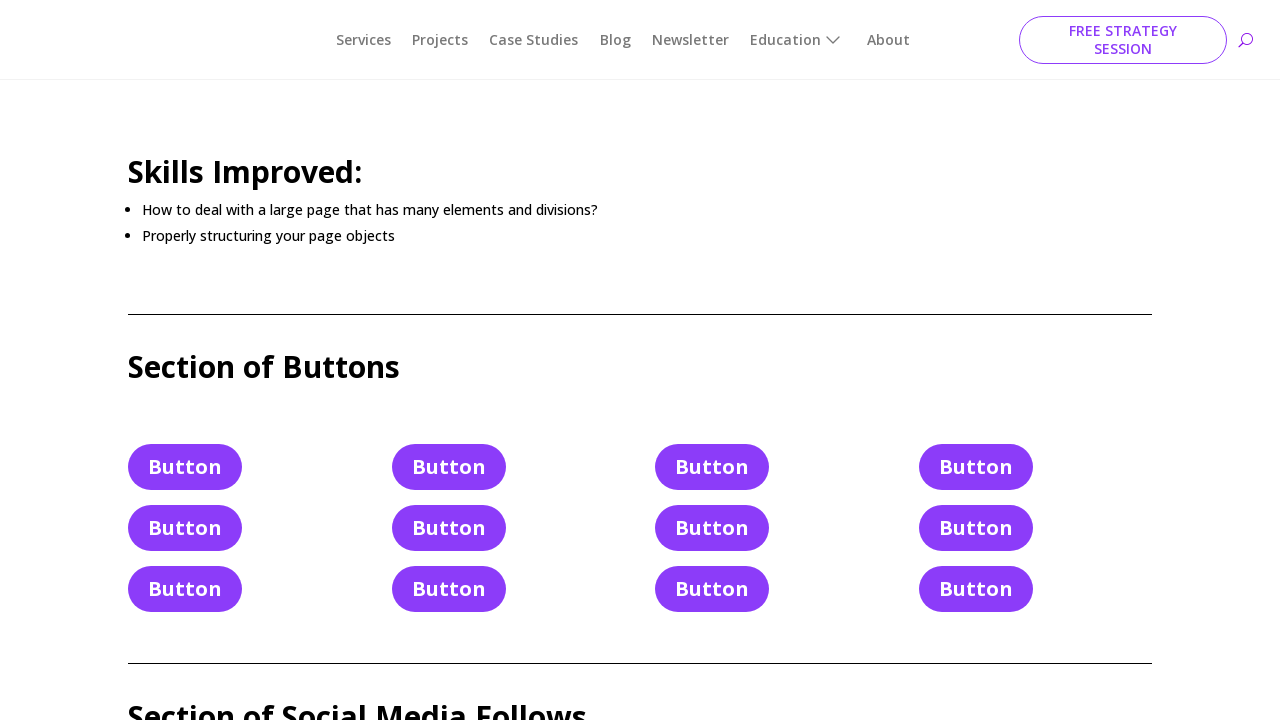

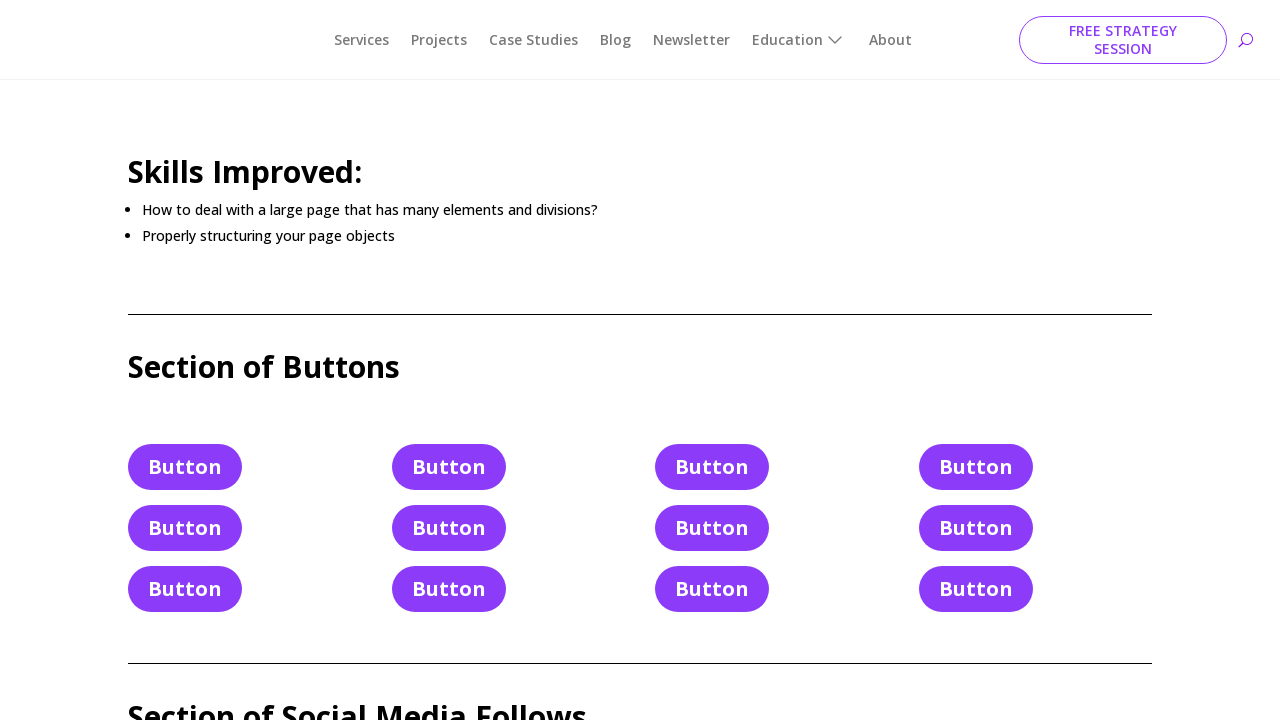